Tests file download functionality by clicking the download button on the demo QA upload/download page

Starting URL: https://demoqa.com/upload-download

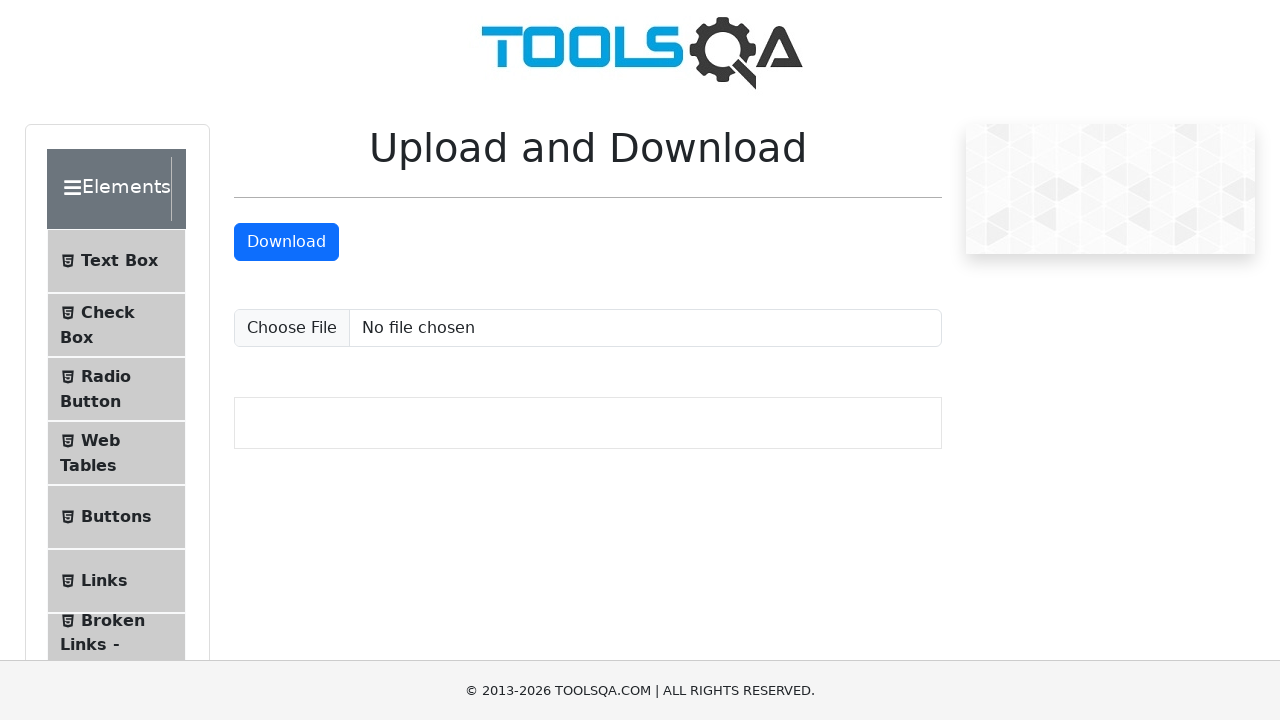

Navigated to demo QA upload/download page
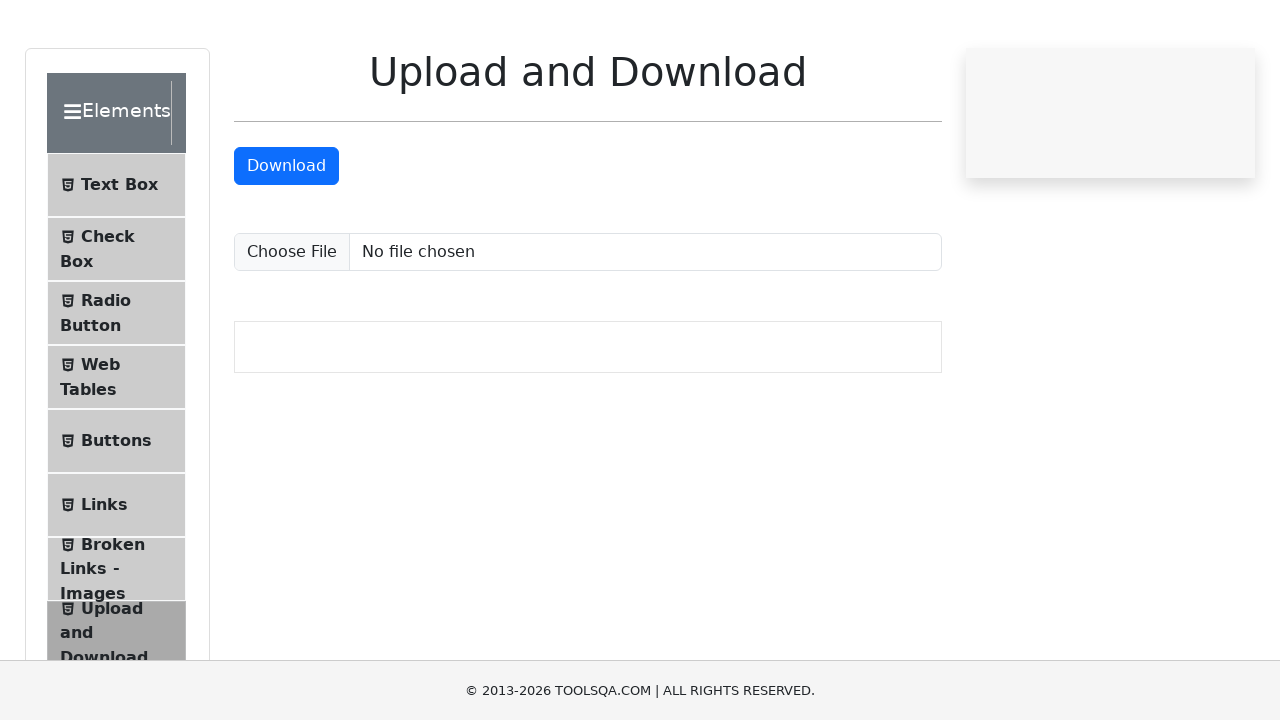

Clicked the download button to initiate file download at (286, 242) on #downloadButton
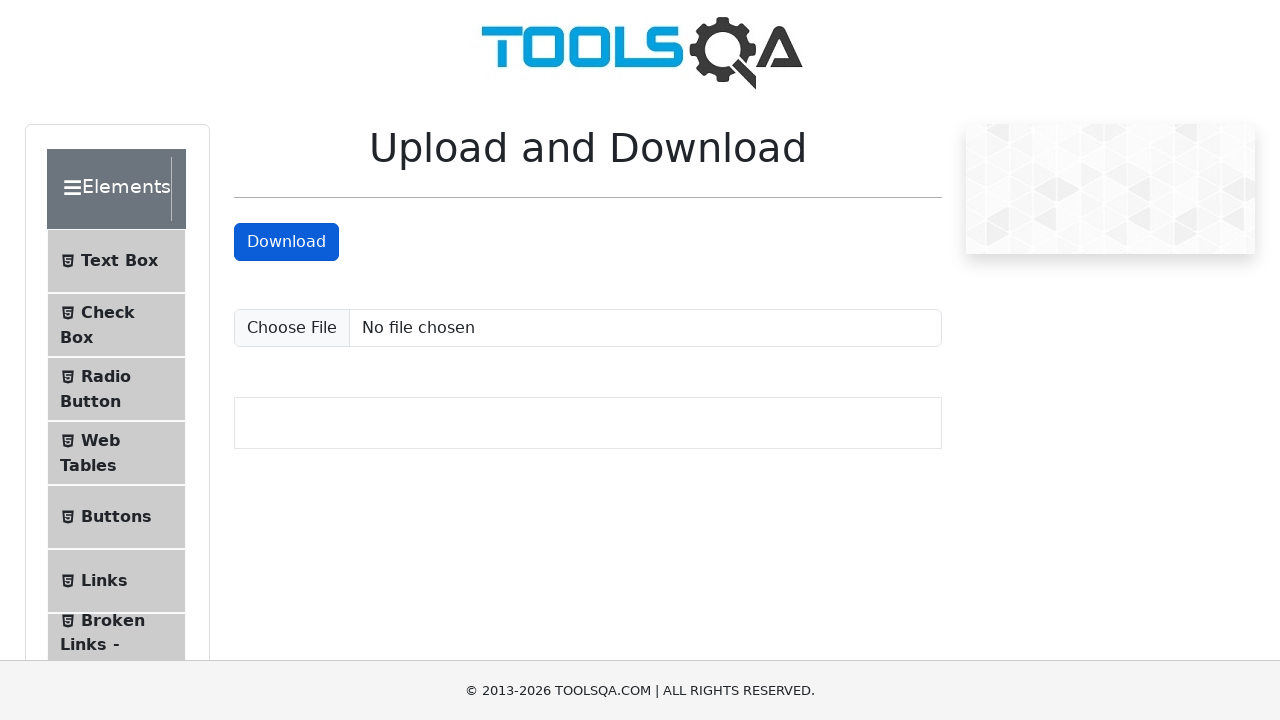

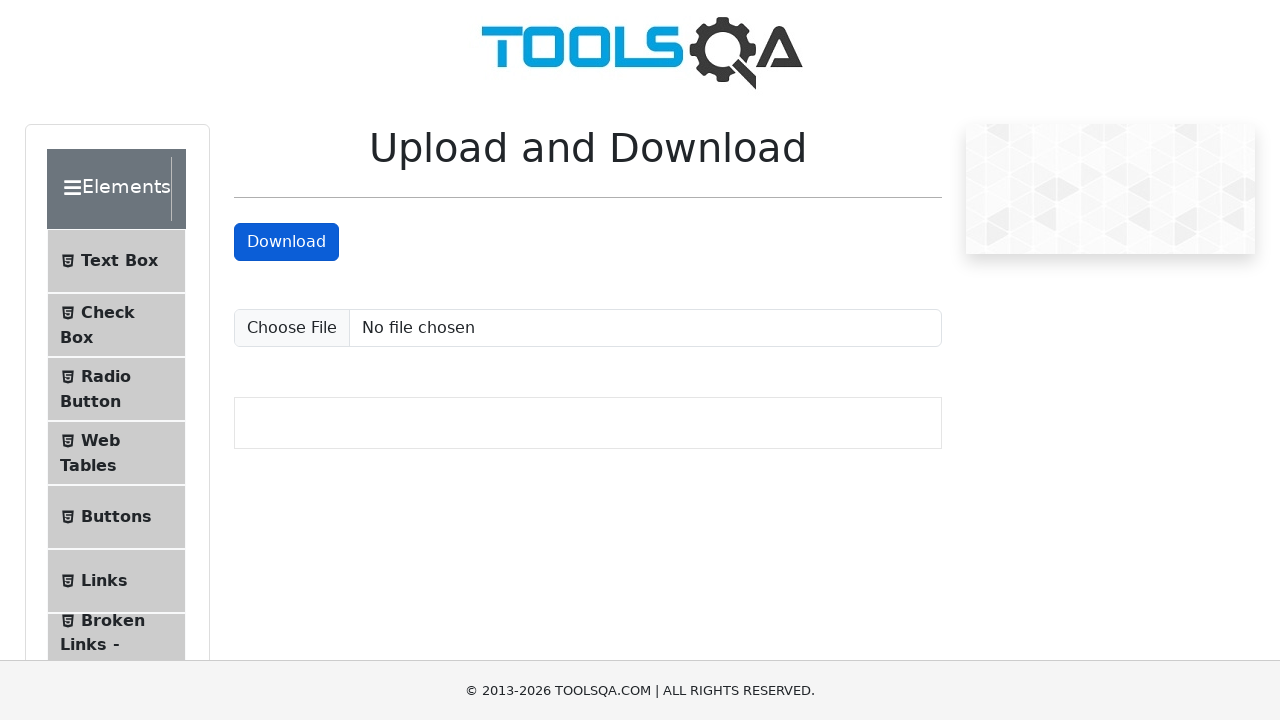